Tests mouse interactions on a demo site by hovering over main menu items, performing a hover with offset coordinates, and executing a right-click context menu action on menu elements.

Starting URL: https://www.globalsqa.com/demo-site/

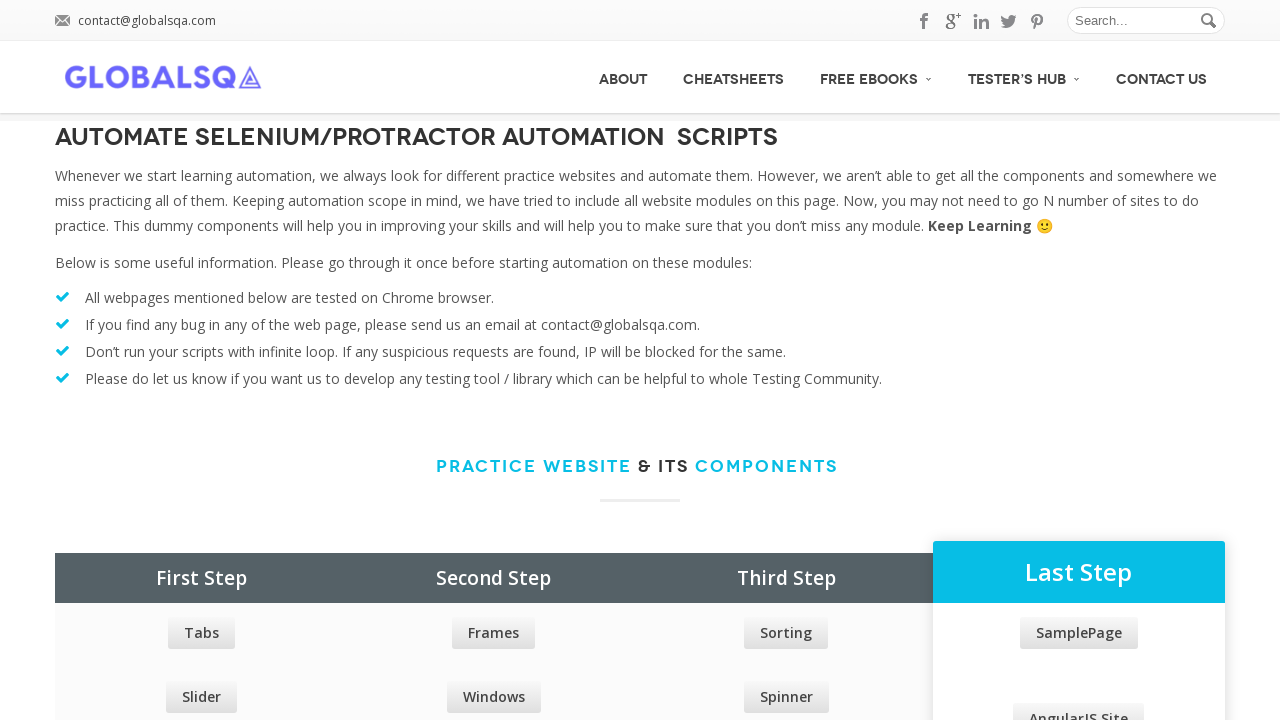

Retrieved all main menu elements - found 5 items
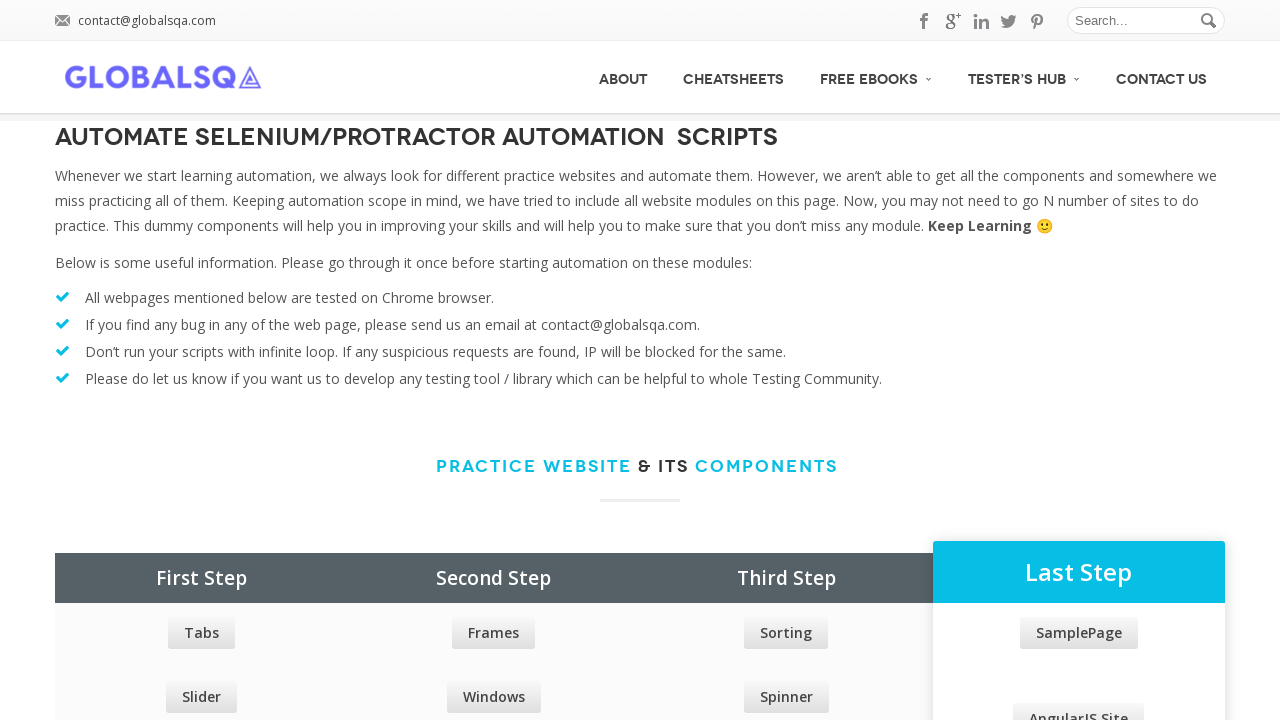

Hovered over main menu item at (623, 77) on xpath=//div[@id='menu']/ul/li/a >> nth=0
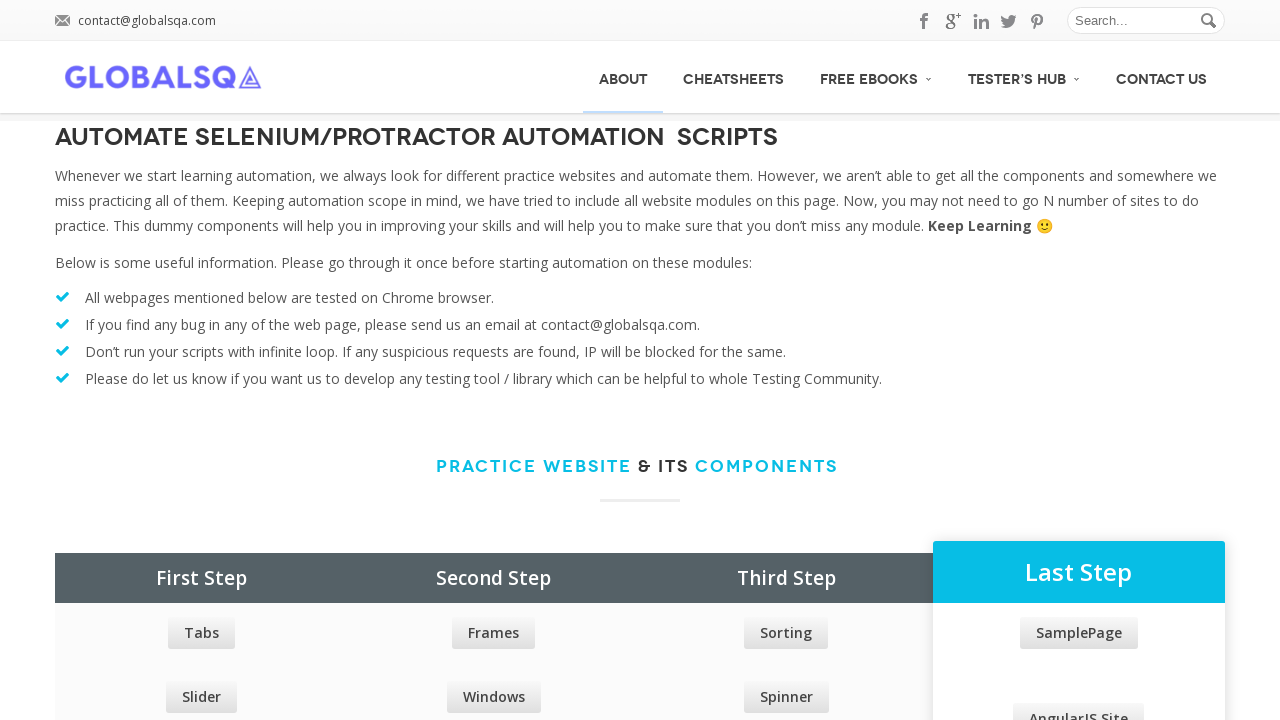

Waited 1 second after hover
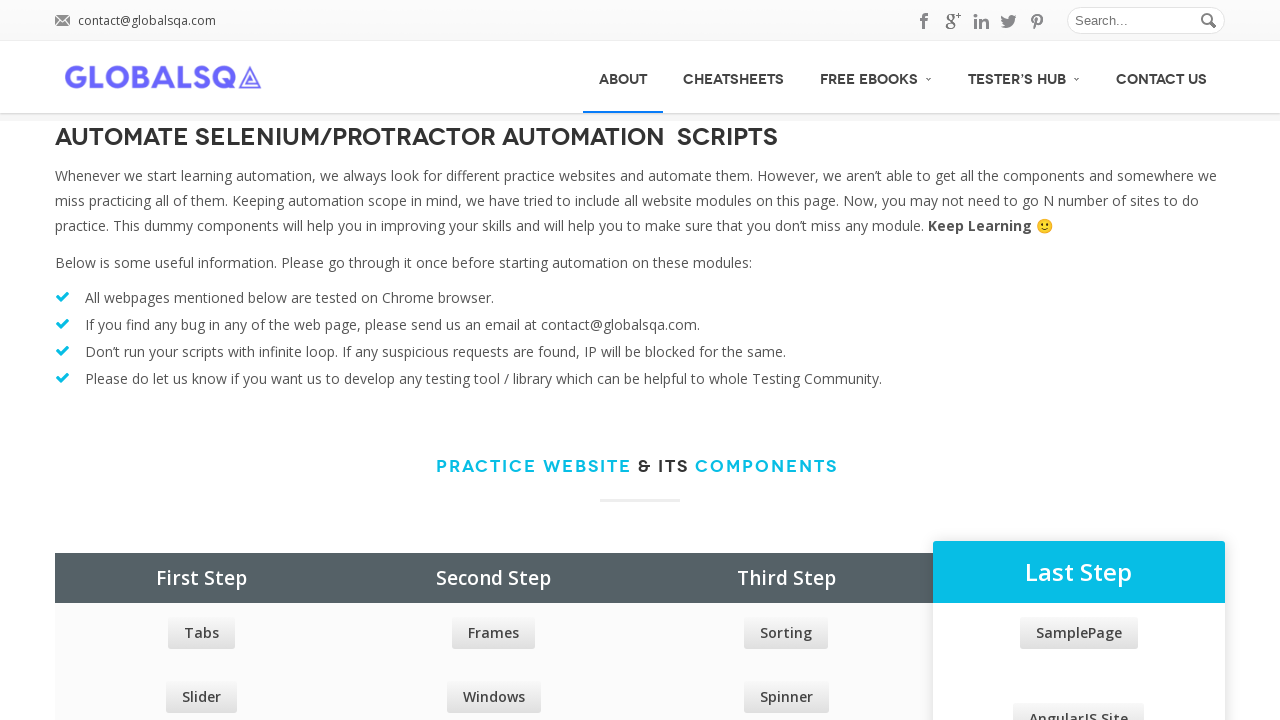

Hovered over main menu item at (734, 77) on xpath=//div[@id='menu']/ul/li/a >> nth=1
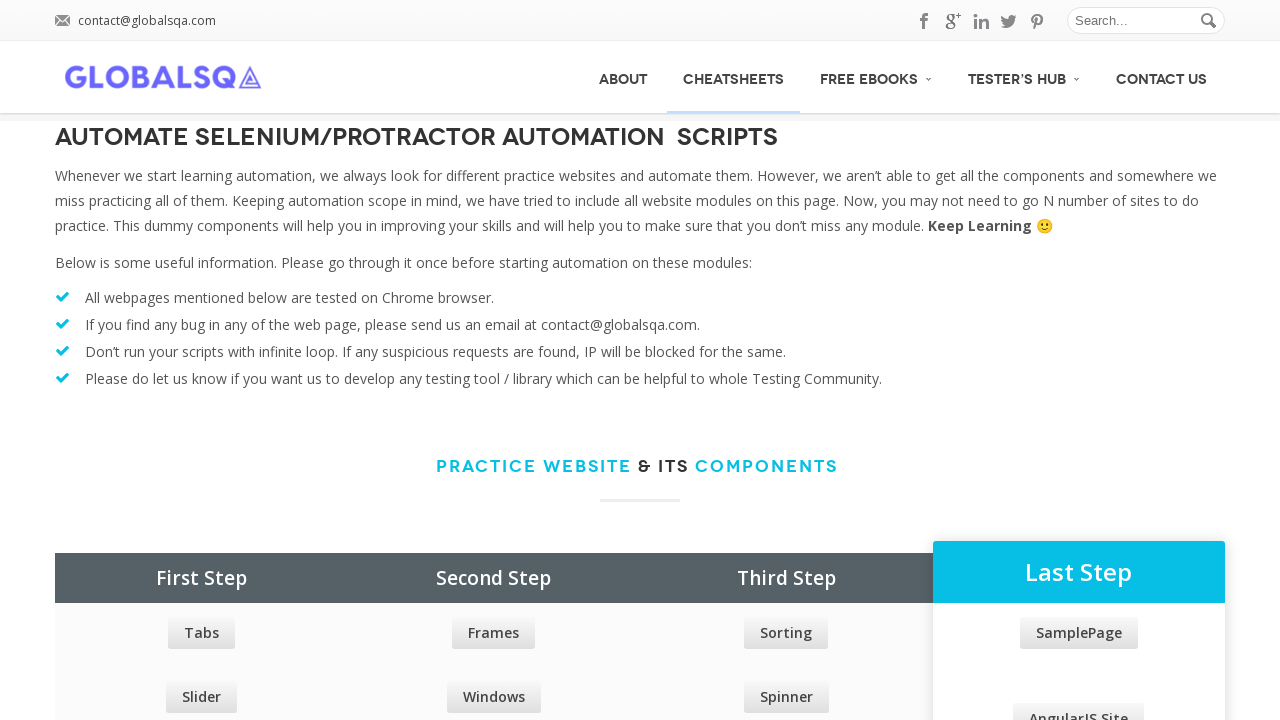

Waited 1 second after hover
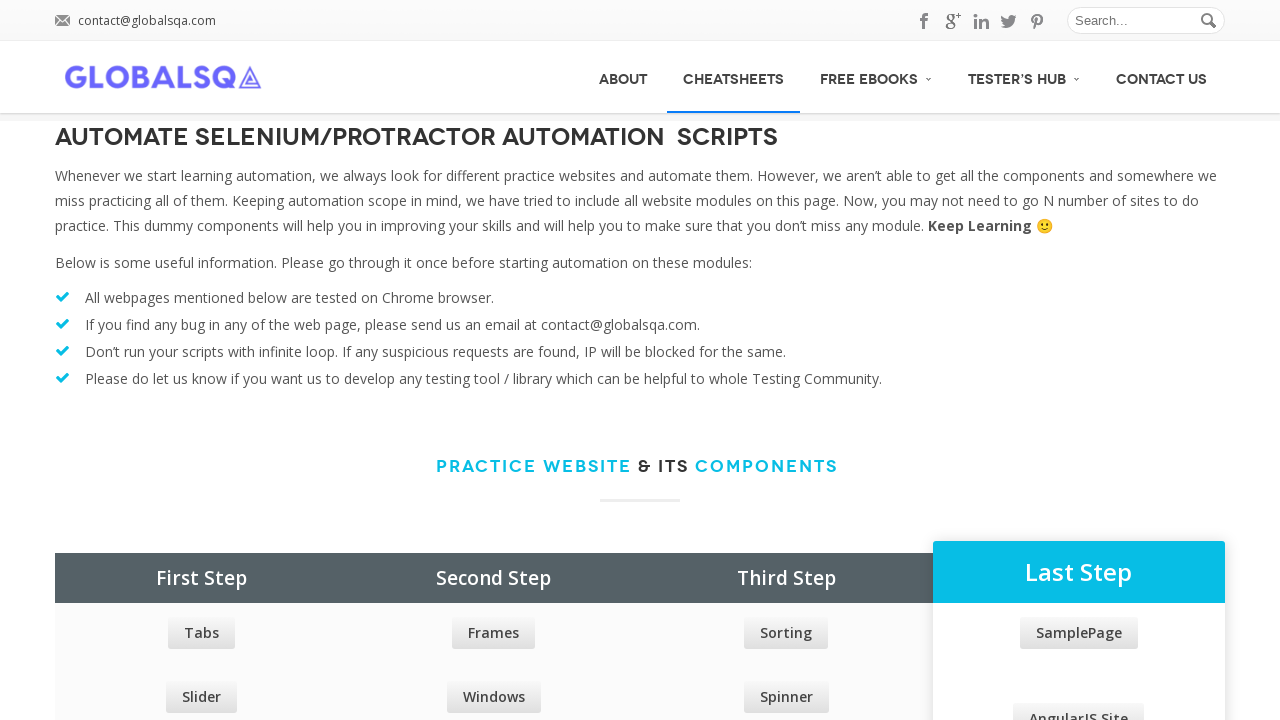

Hovered over main menu item at (876, 76) on xpath=//div[@id='menu']/ul/li/a >> nth=2
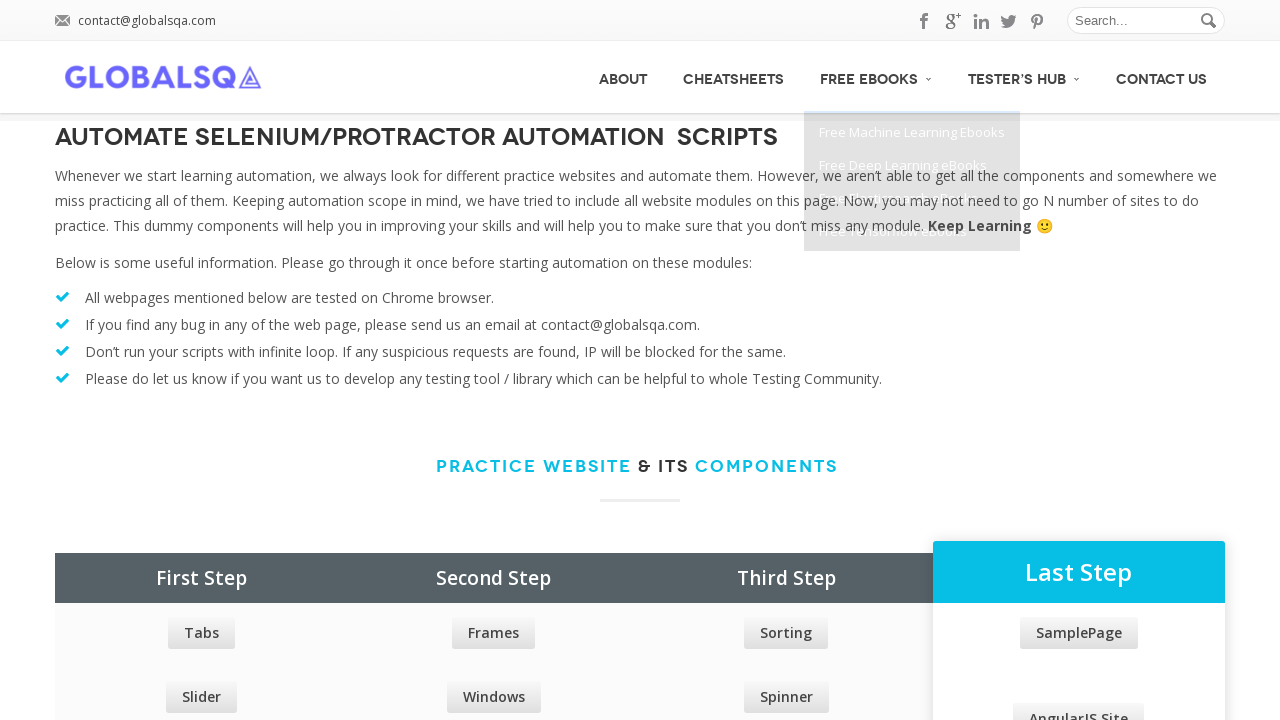

Waited 1 second after hover
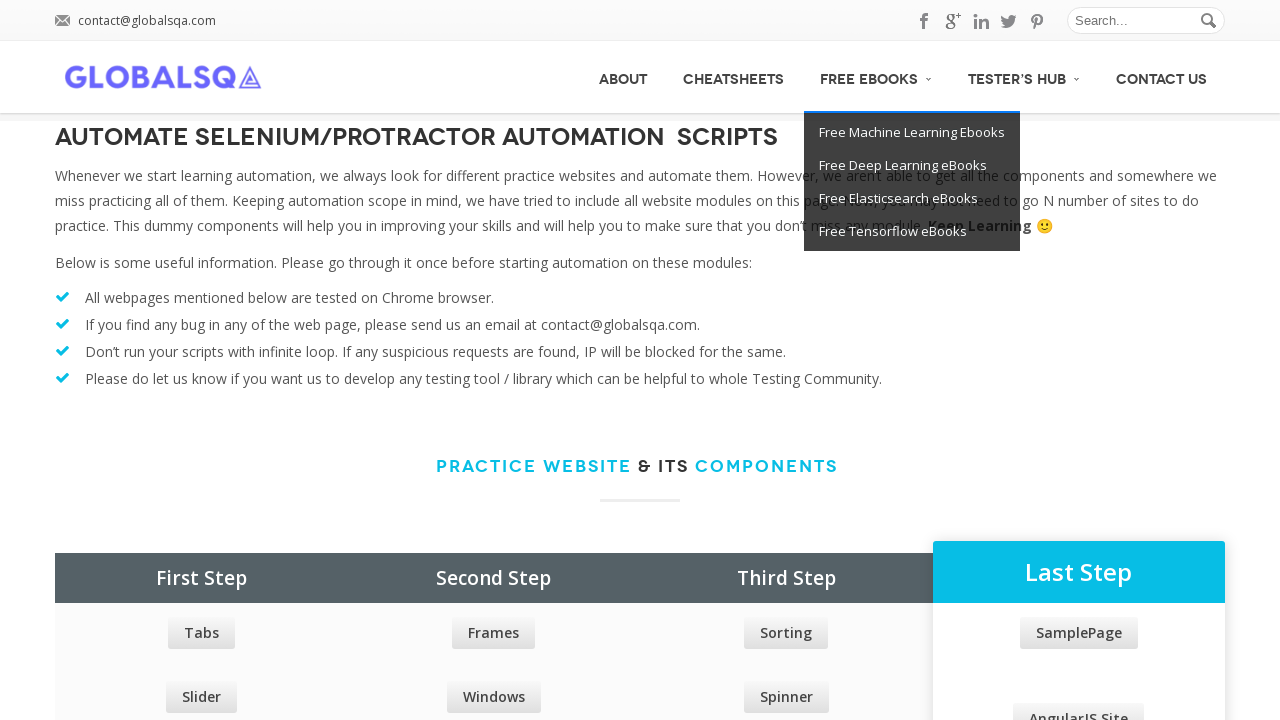

Hovered over main menu item at (1024, 76) on xpath=//div[@id='menu']/ul/li/a >> nth=3
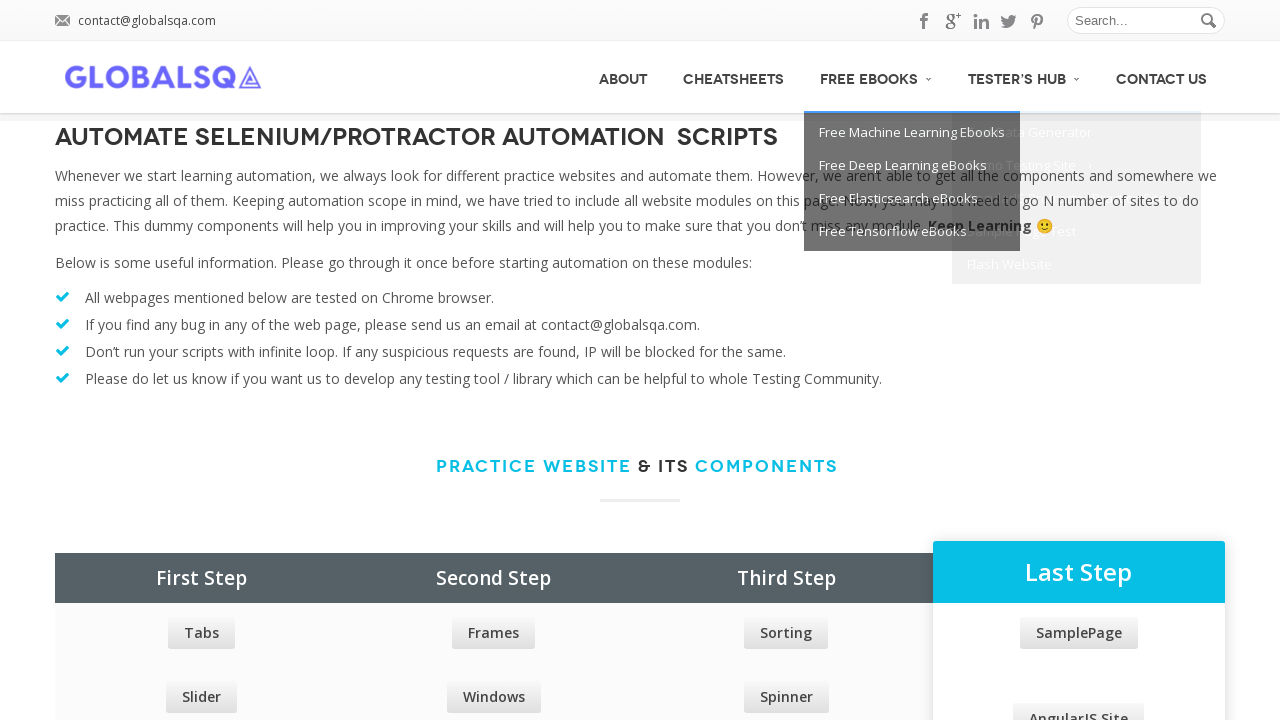

Waited 1 second after hover
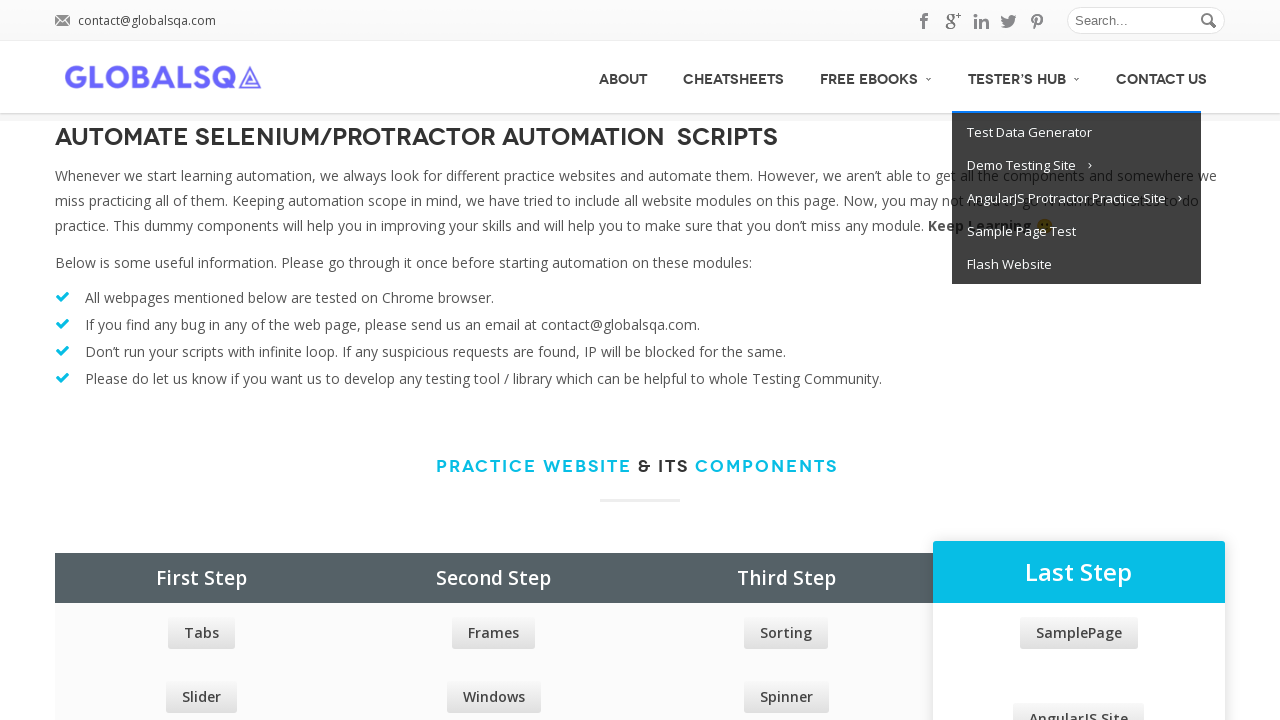

Hovered over main menu item at (1162, 77) on xpath=//div[@id='menu']/ul/li/a >> nth=4
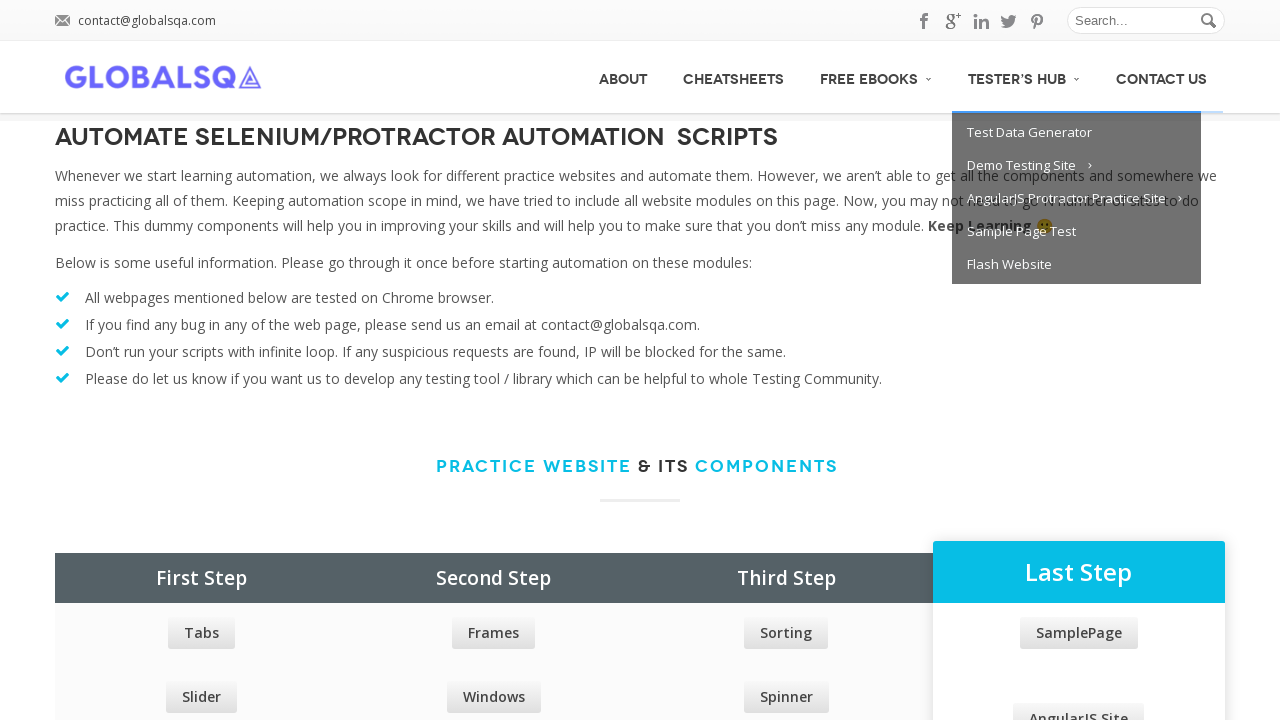

Waited 1 second after hover
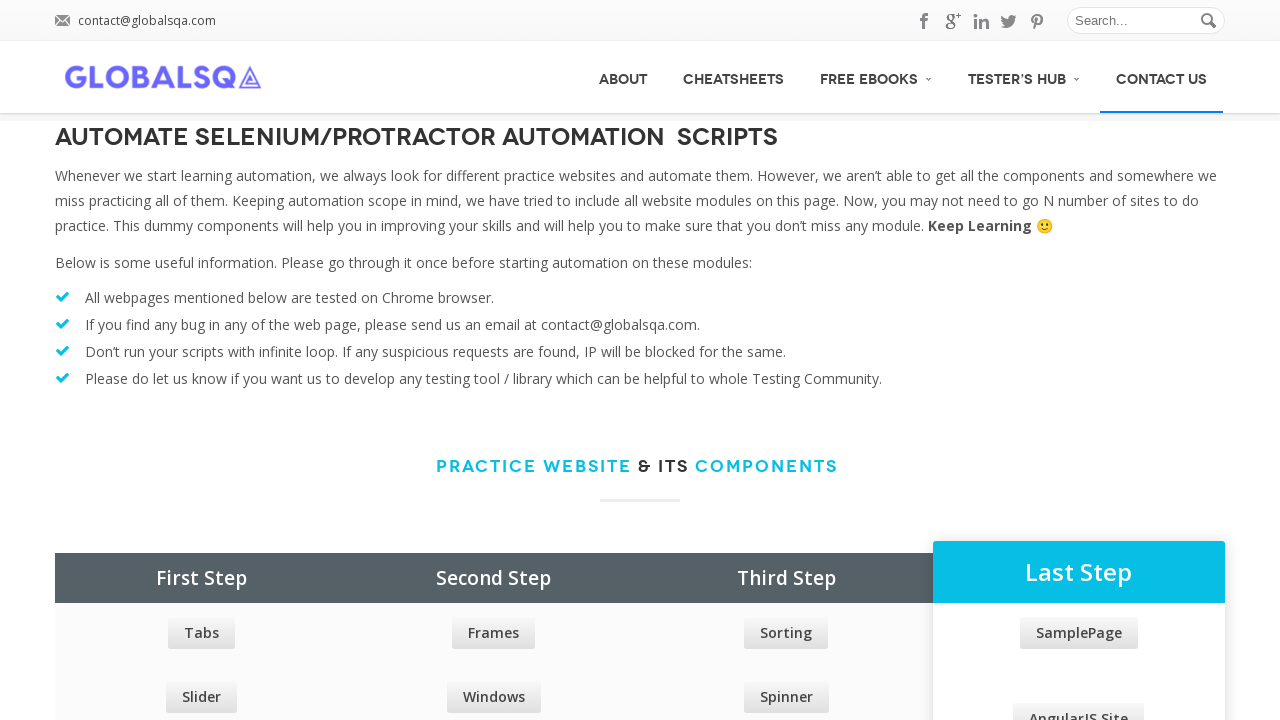

Selected second menu item: 'CheatSheets'
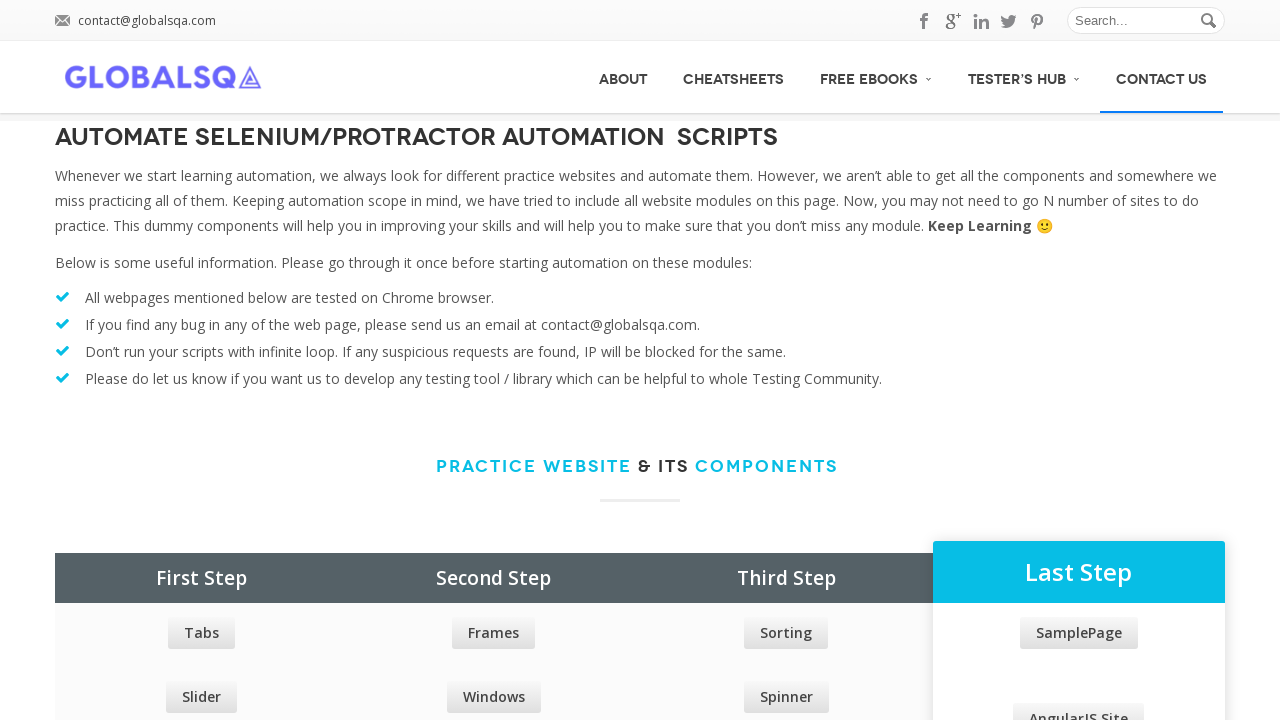

Retrieved bounding box of second menu item
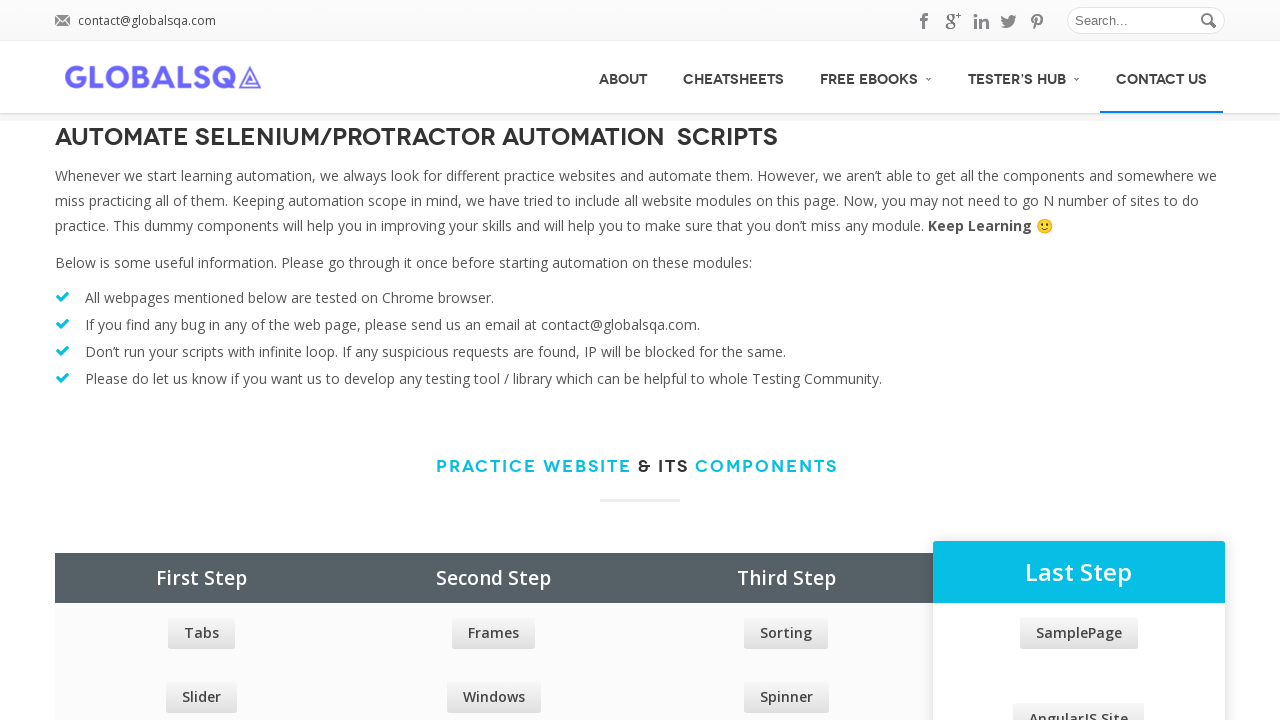

Moved mouse with offset coordinates over second menu item at (834, 77)
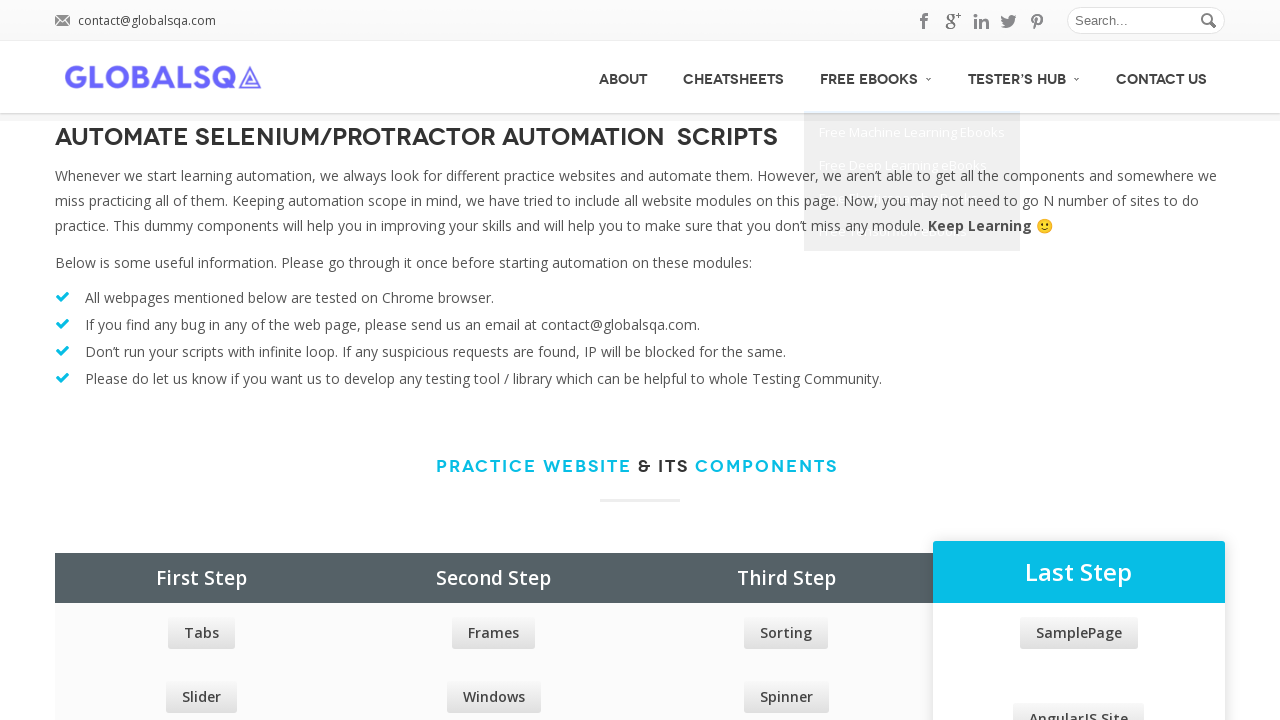

Right-clicked on second menu item: 'CheatSheets' to open context menu at (734, 77) on xpath=//div[@id='menu']/ul/li/a >> nth=1
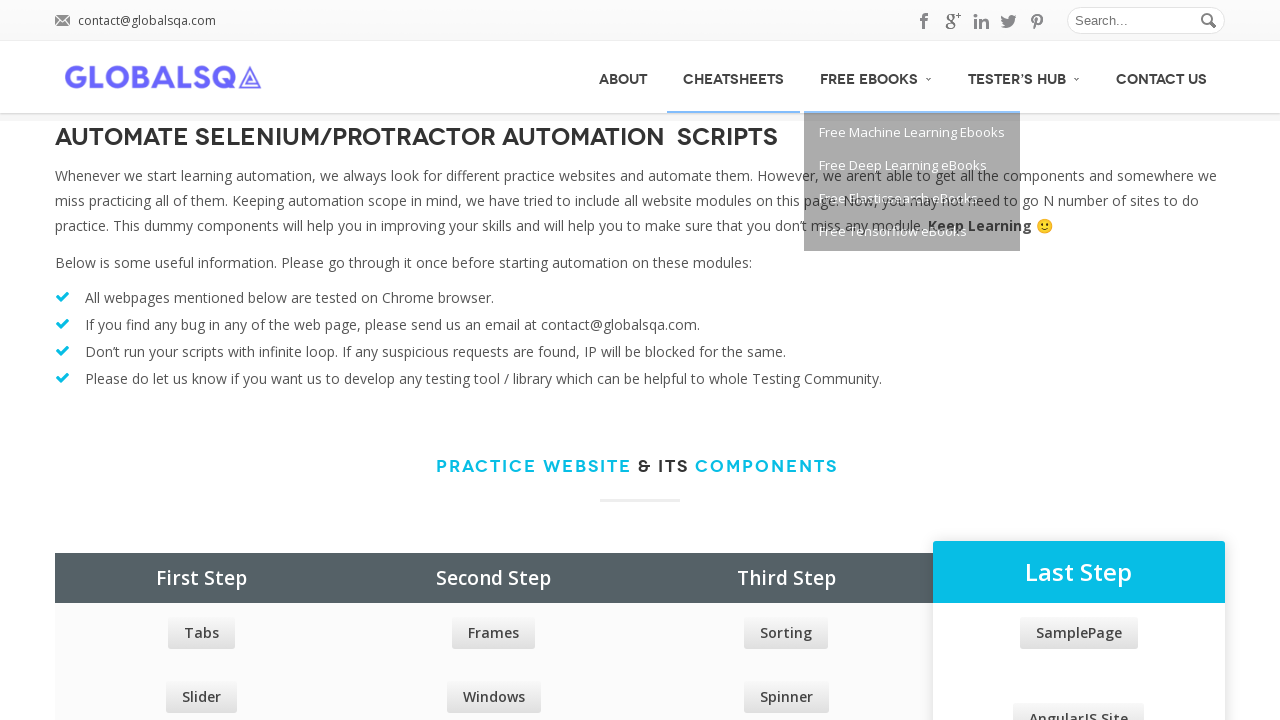

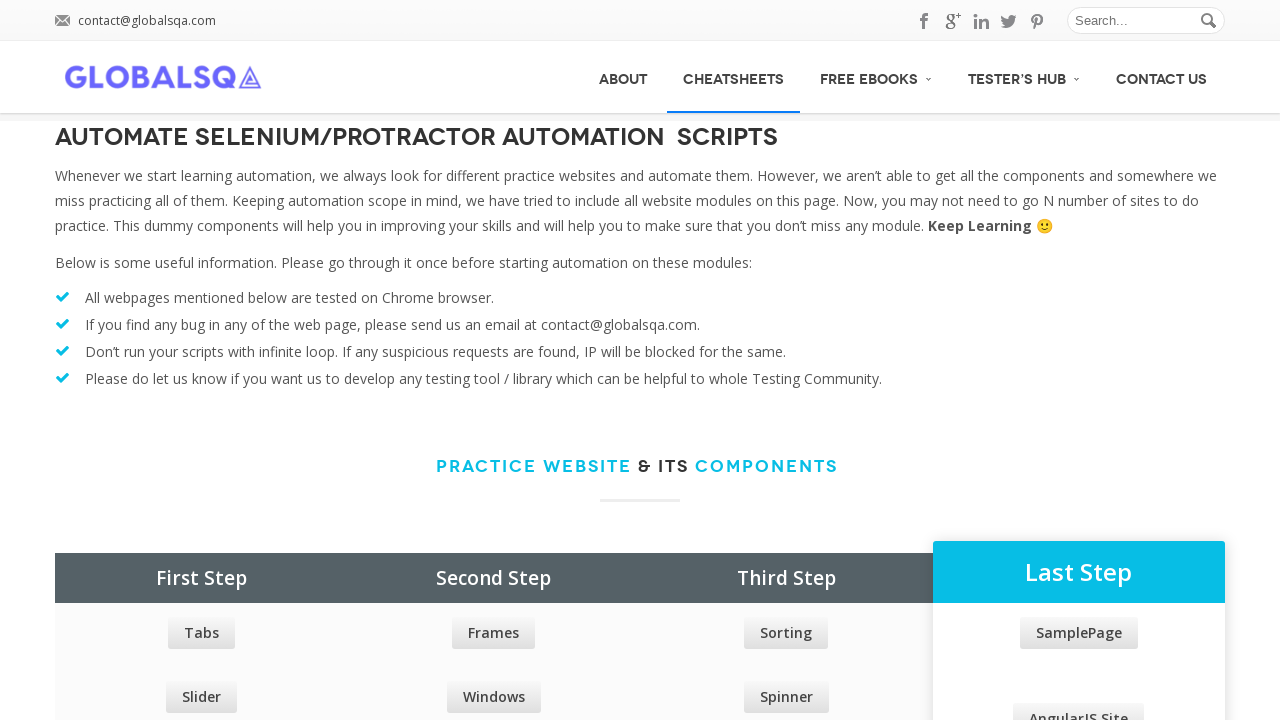